Tests a simple alert by clicking the button, verifying the alert text, and accepting it

Starting URL: https://igorsmasc.github.io/alertas_atividade_selenium/

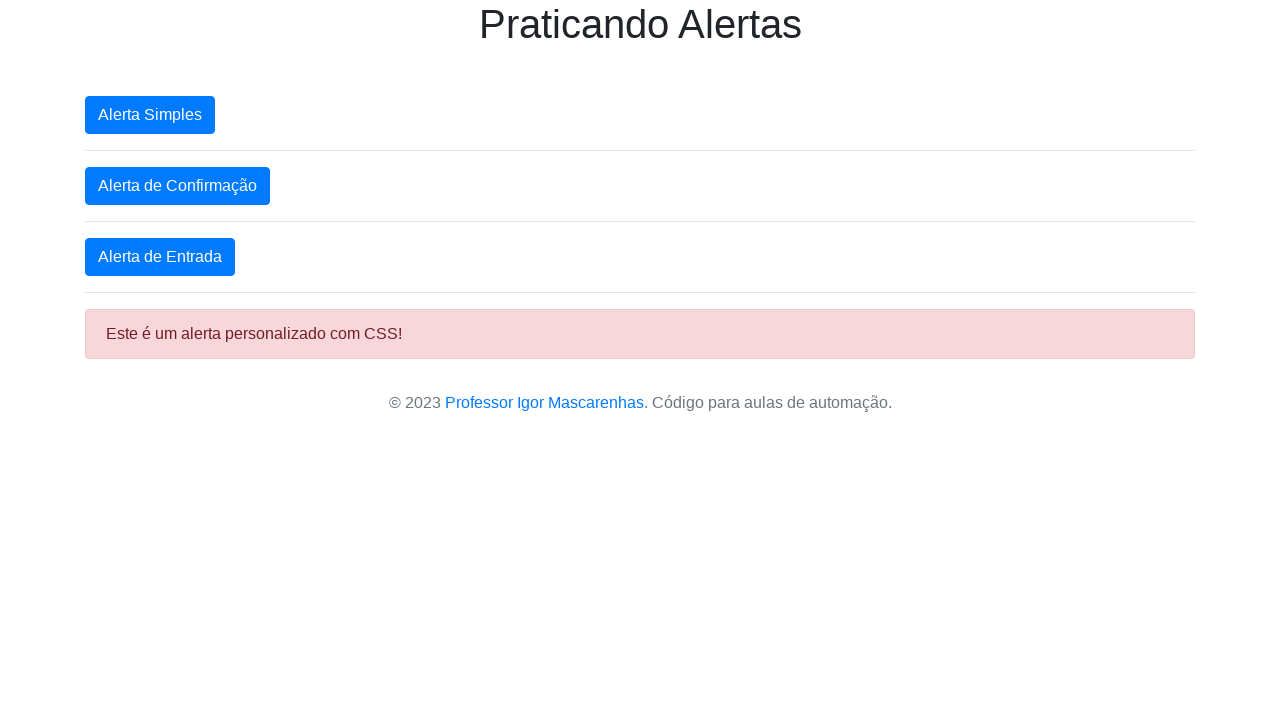

Navigated to alert test page
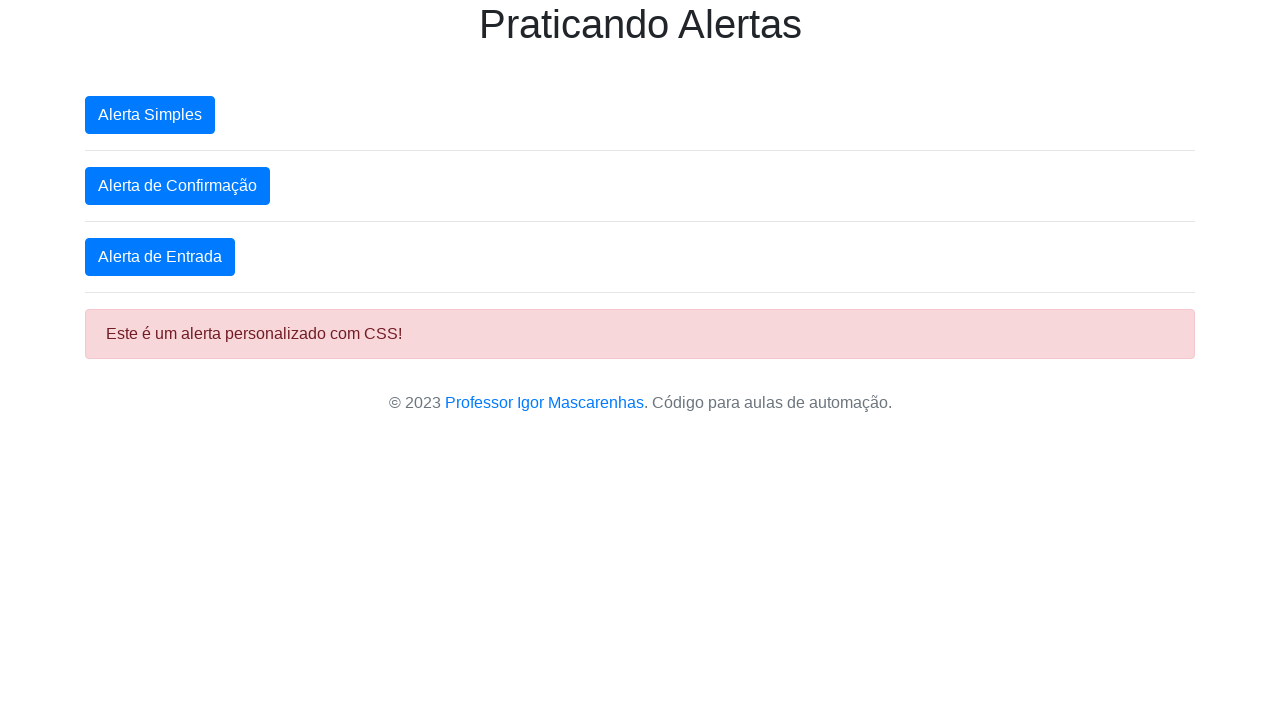

Set up dialog handler to capture and accept alerts
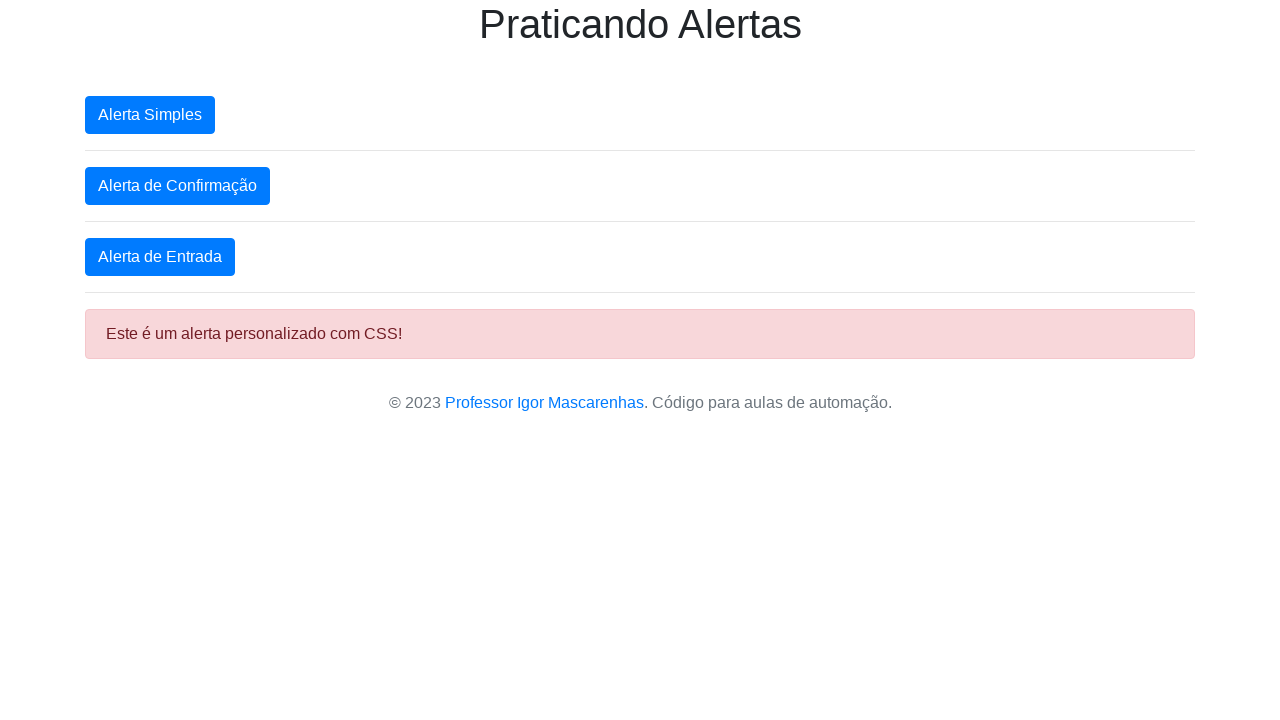

Clicked 'Alerta Simples' button to trigger simple alert at (150, 115) on xpath=//button[text()='Alerta Simples']
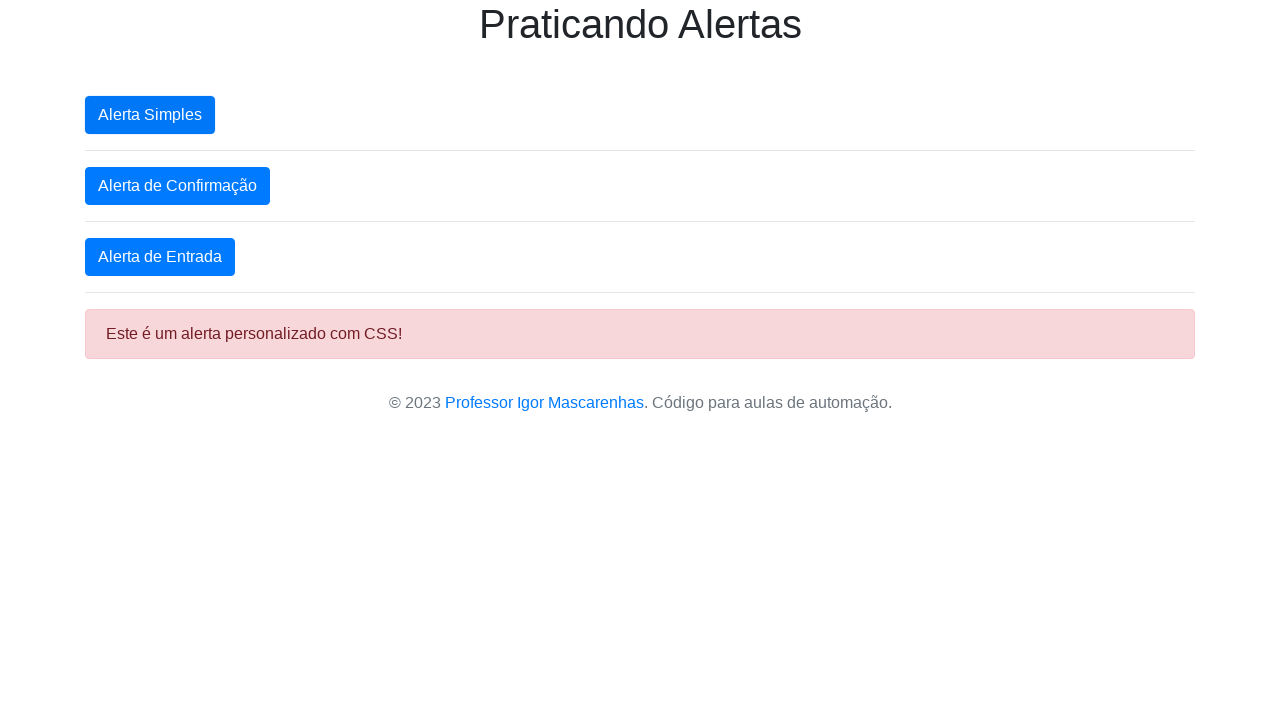

Waited for alert dialog to be processed and accepted
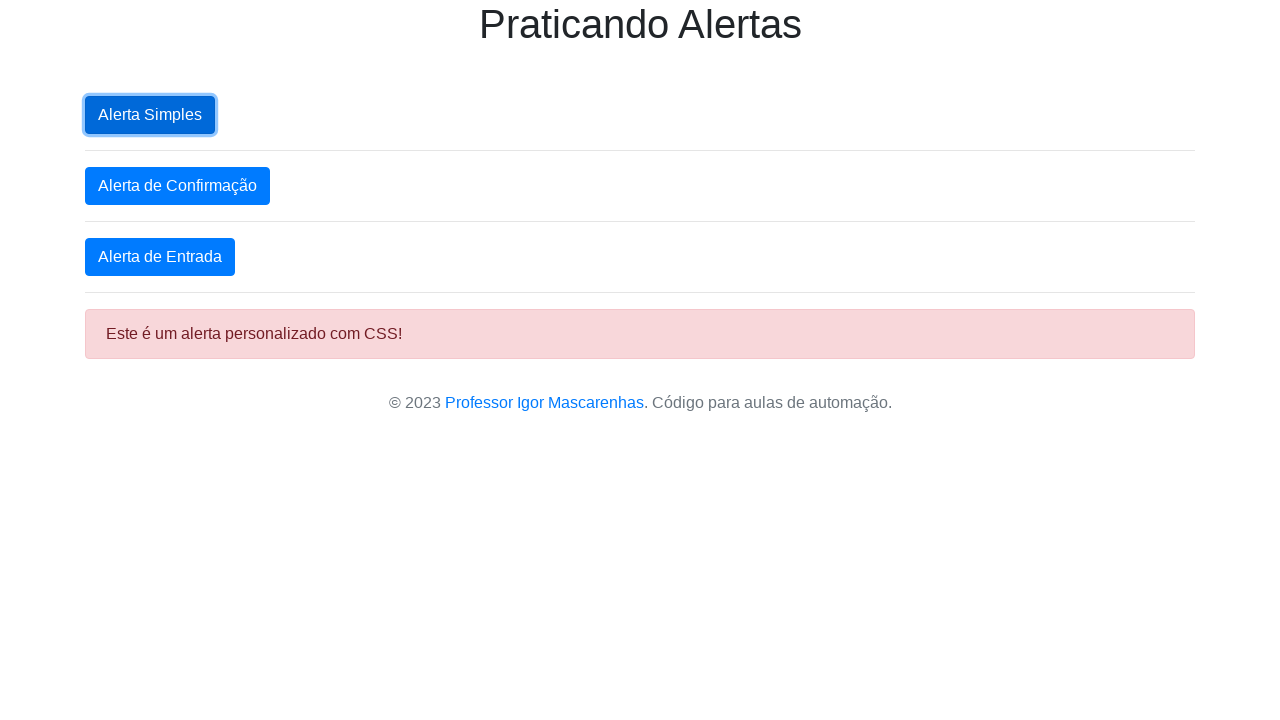

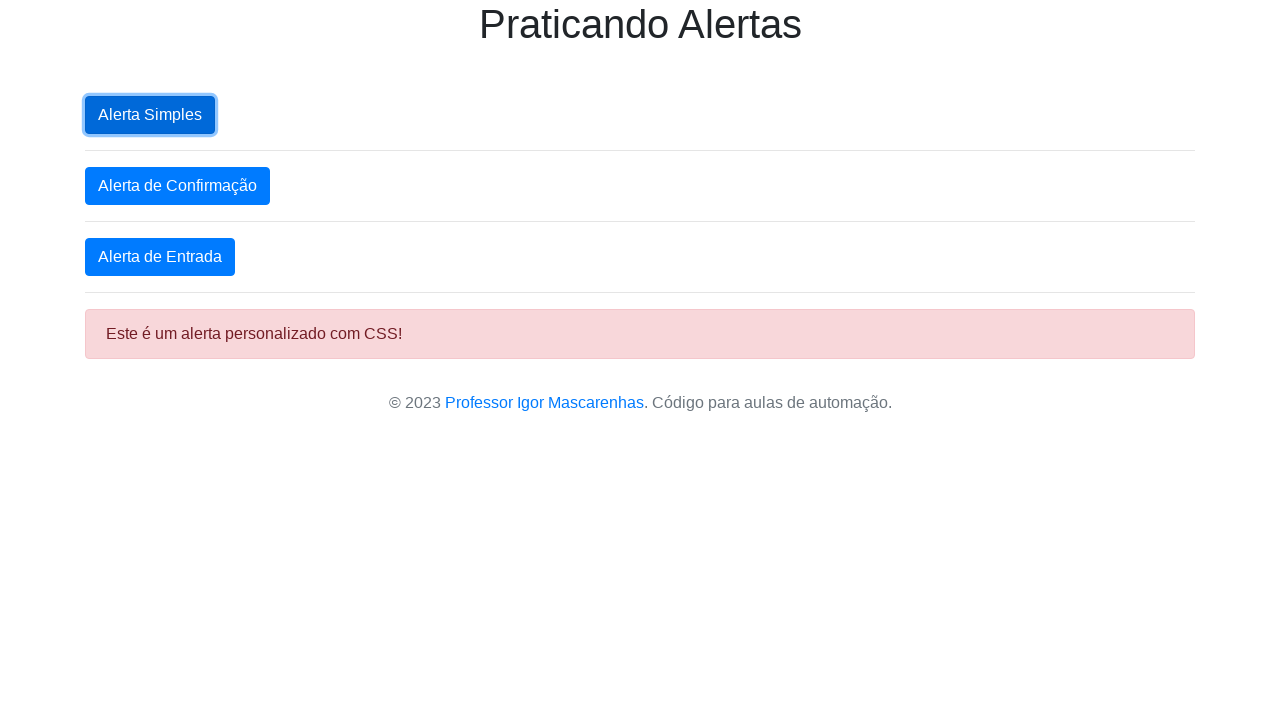